Tests right-click context menu functionality by right-clicking an element, selecting 'Paste' from the context menu, and handling the resulting alert

Starting URL: https://swisnl.github.io/jQuery-contextMenu/demo.html

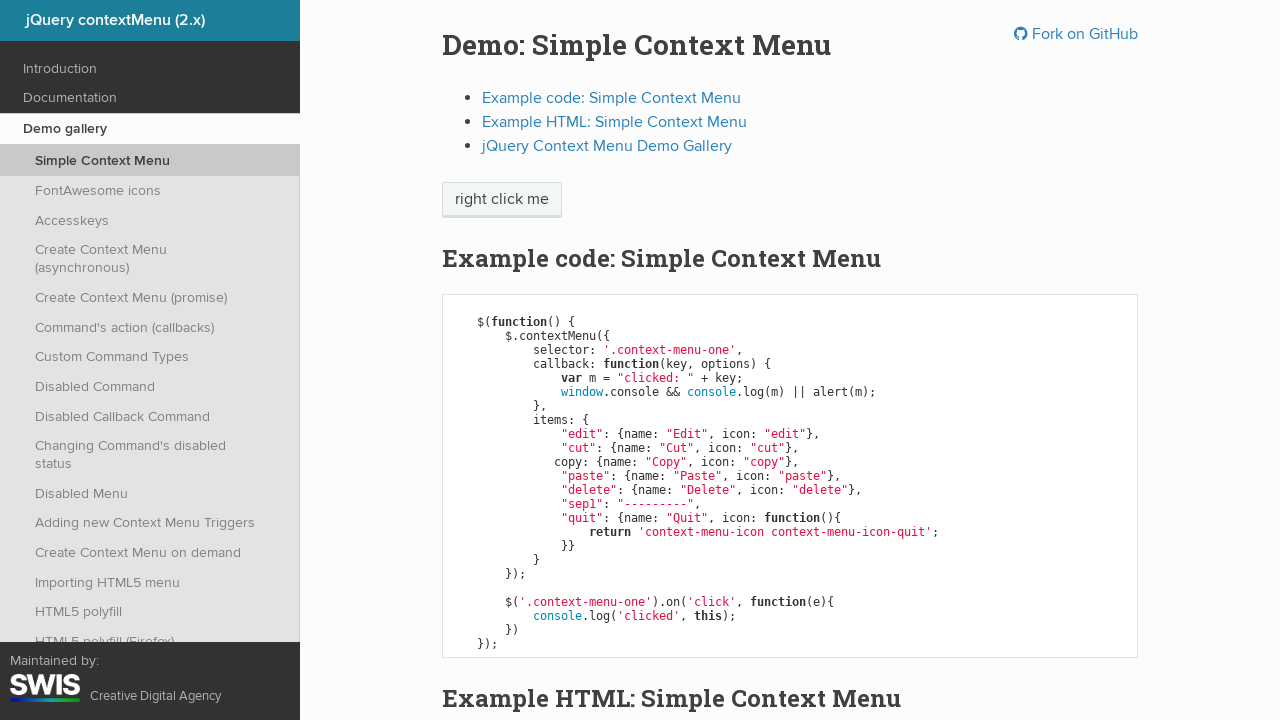

Located the 'right click me' element
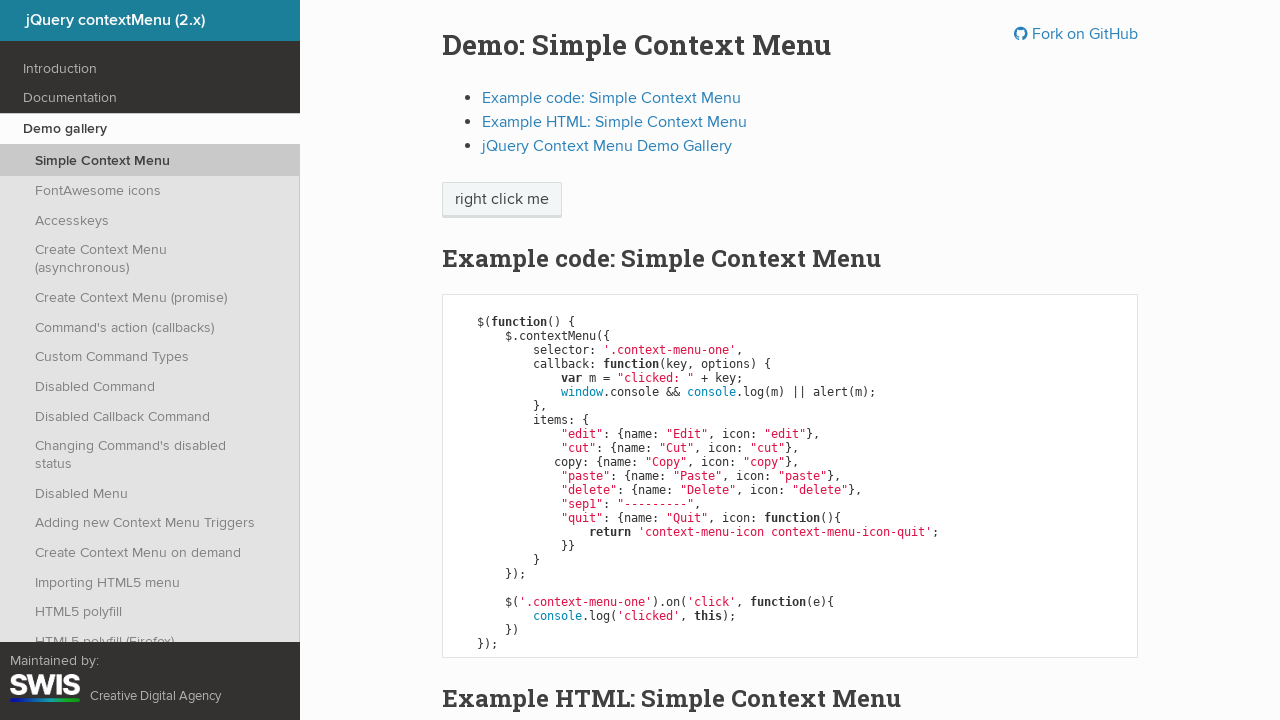

Right-clicked the element to open context menu at (502, 200) on xpath=//span[text()='right click me']
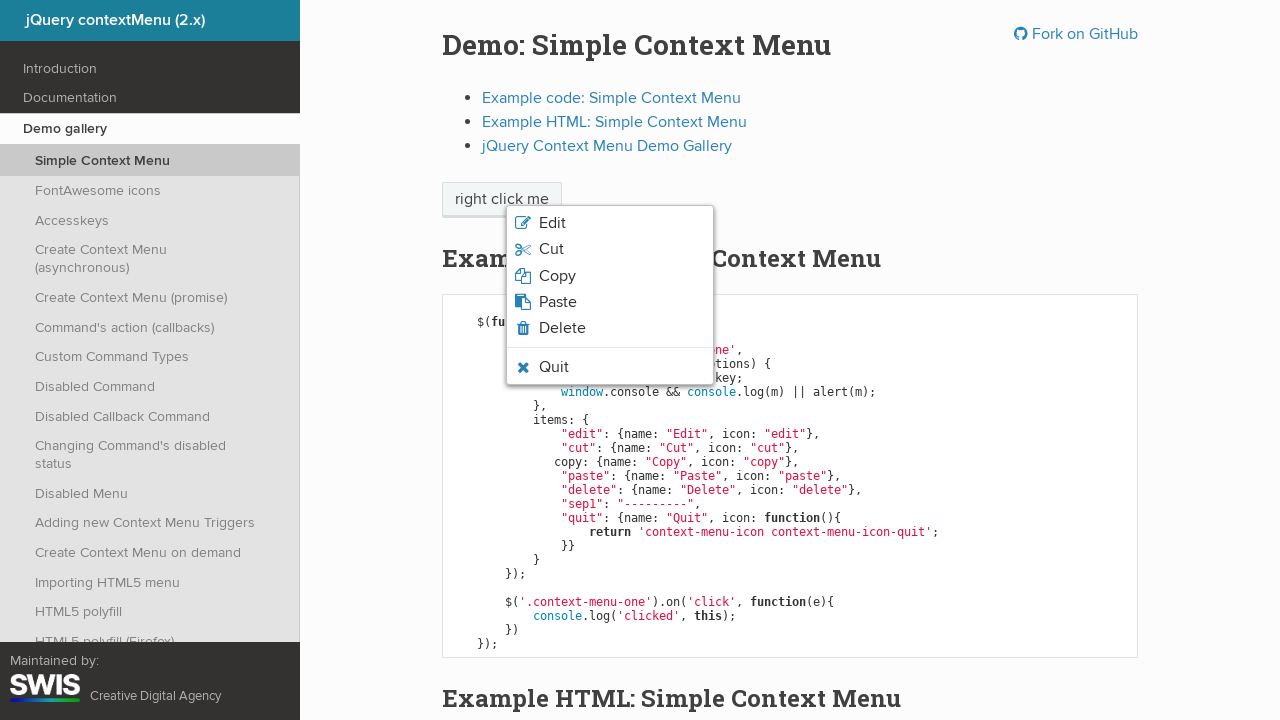

Clicked 'Paste' option from context menu at (558, 302) on xpath=//span[text()='Paste']
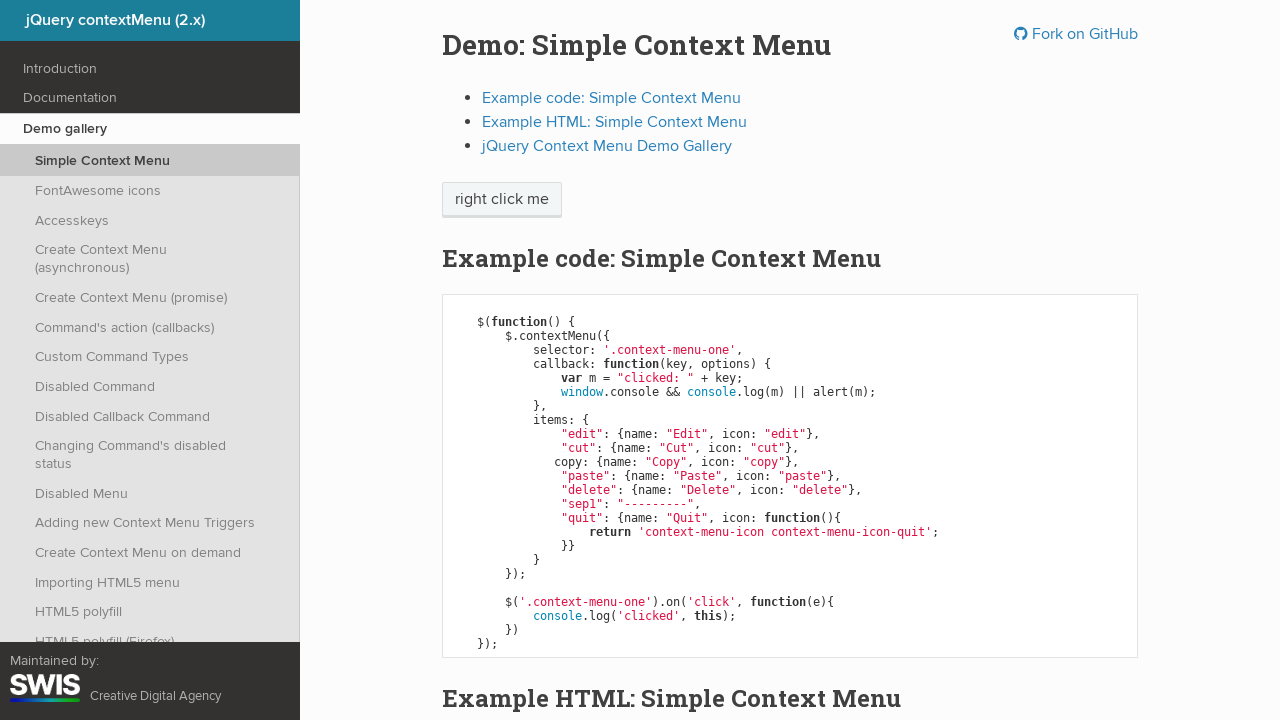

Set up dialog handler to accept alert
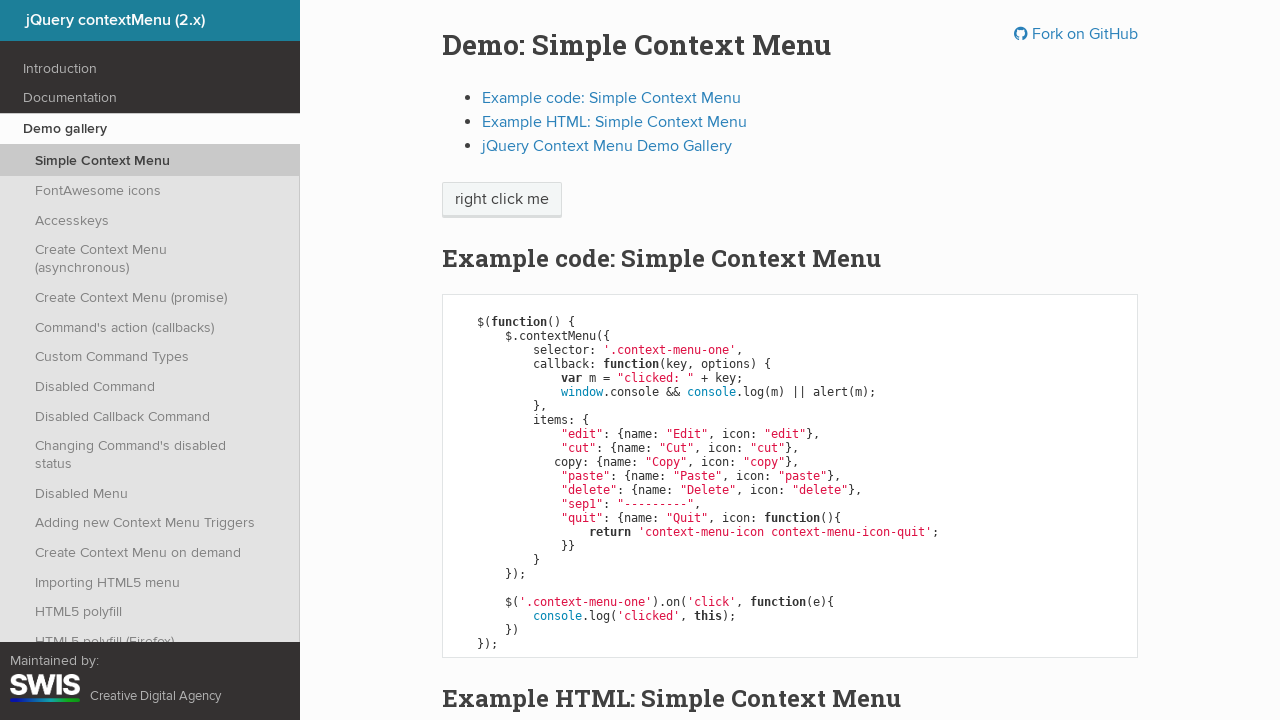

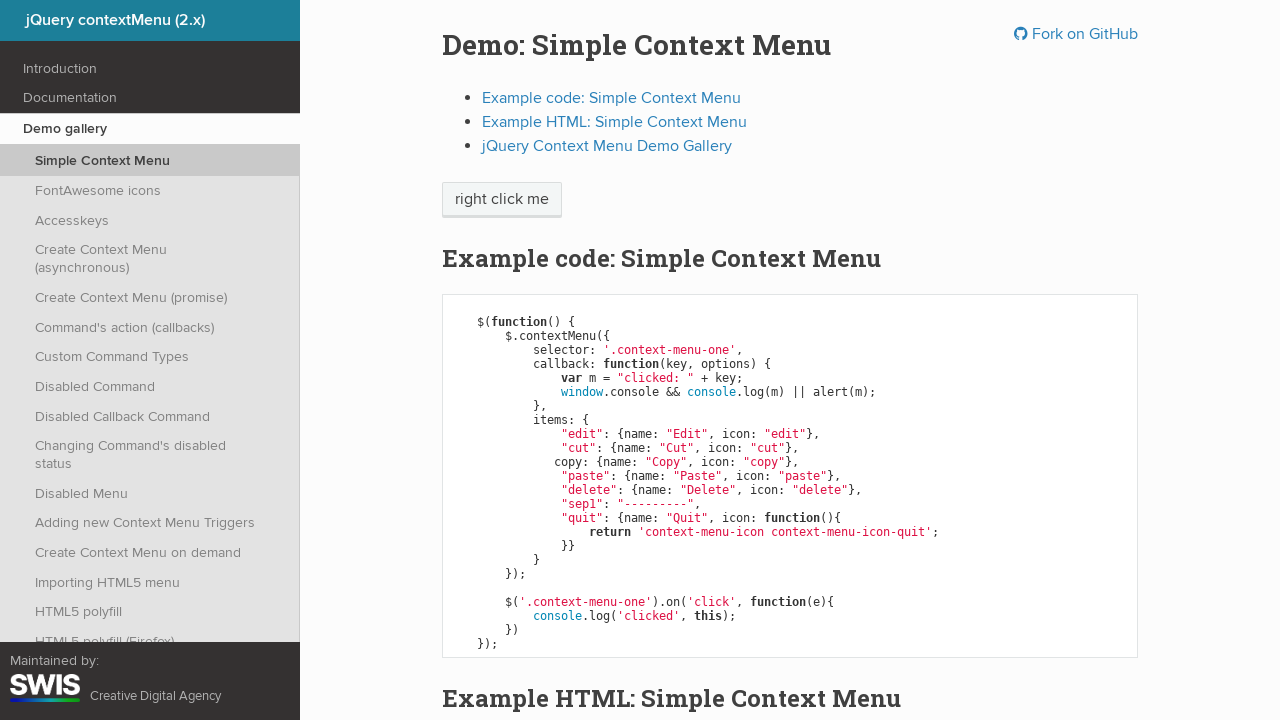